Tests that clicking the "Make Appointment" button on the CURA healthcare demo site navigates to the login page.

Starting URL: https://katalon-demo-cura.herokuapp.com/

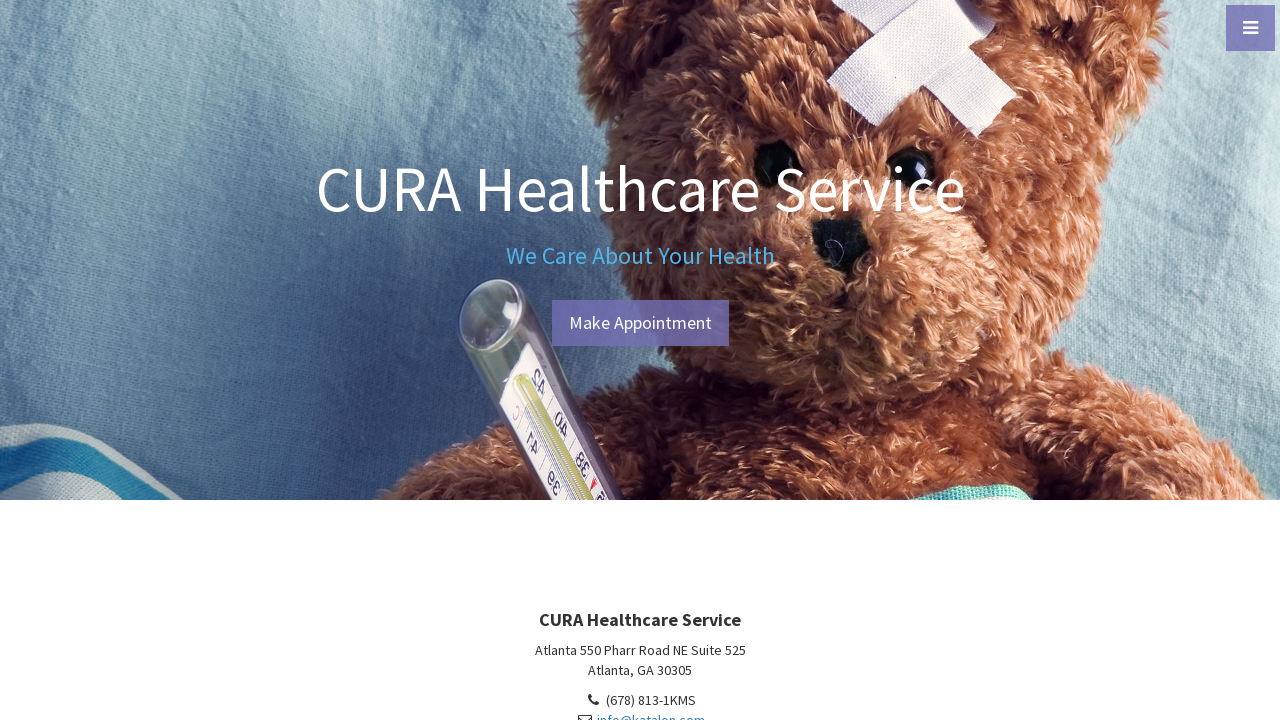

Clicked 'Make Appointment' button on CURA healthcare demo site at (640, 323) on xpath=//*[@id='btn-make-appointment']
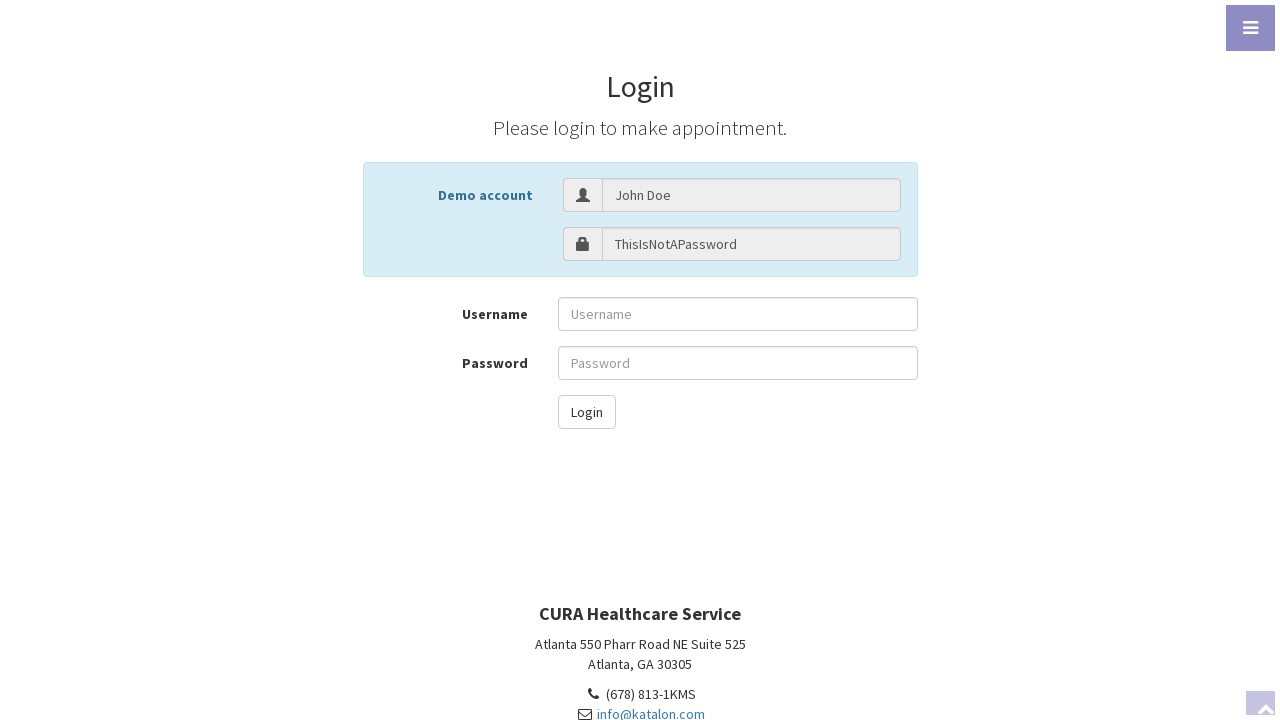

Navigated to login page - URL changed to profile.php#login
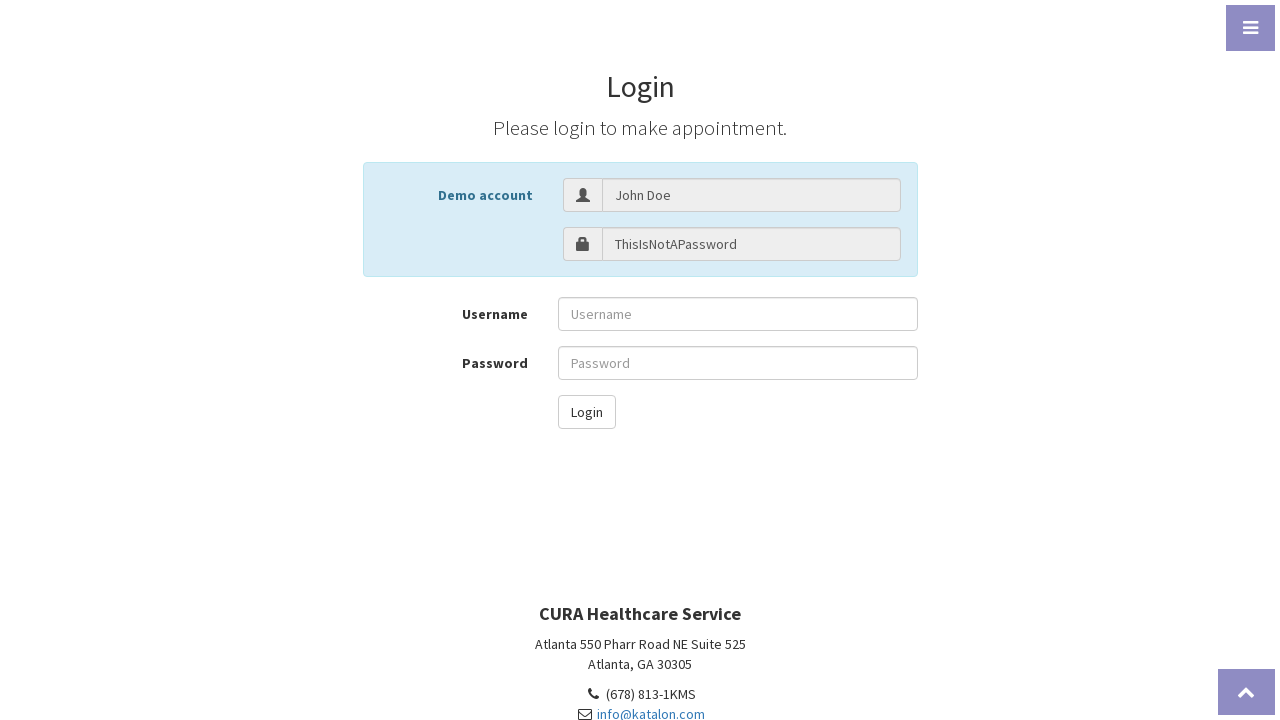

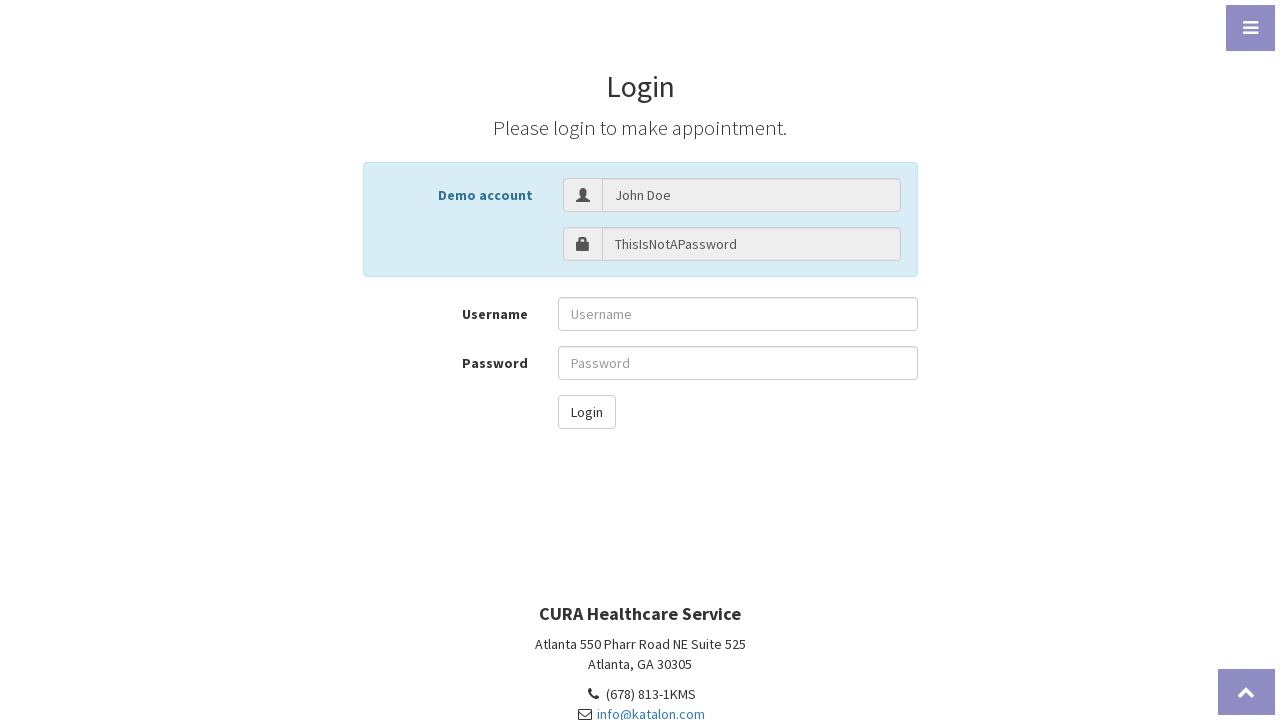